Tests that clicking the "Forgot Password?" link navigates to the forgot password page

Starting URL: https://btrak272-development.snovasys.com/signin

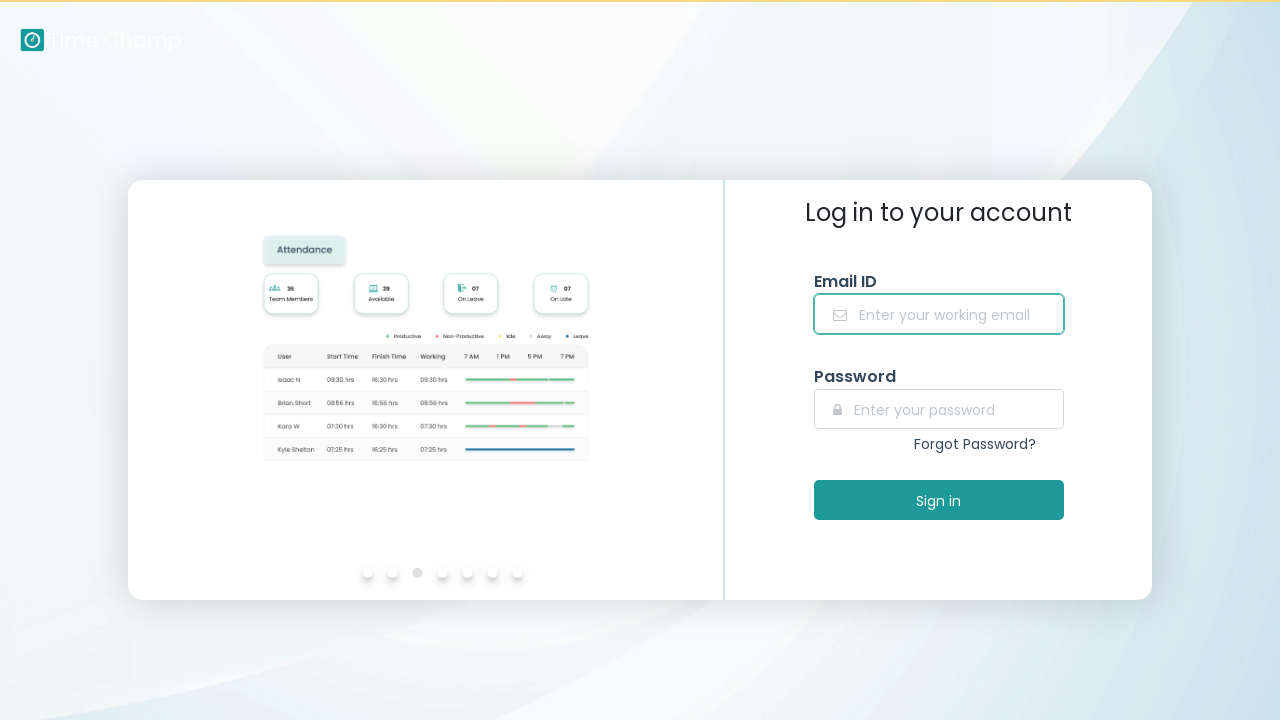

Clicked 'Forgot Password?' link on sign-in page at (975, 444) on text=Forgot Password?
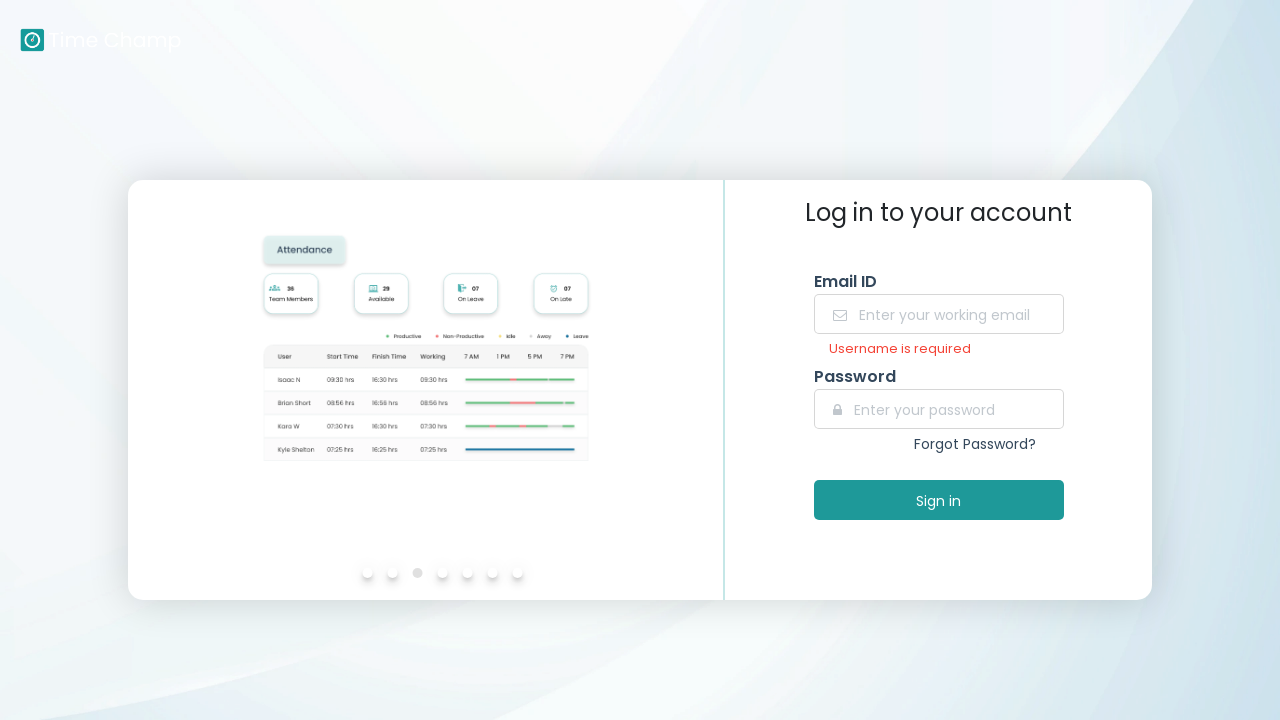

Navigated to forgot password page successfully
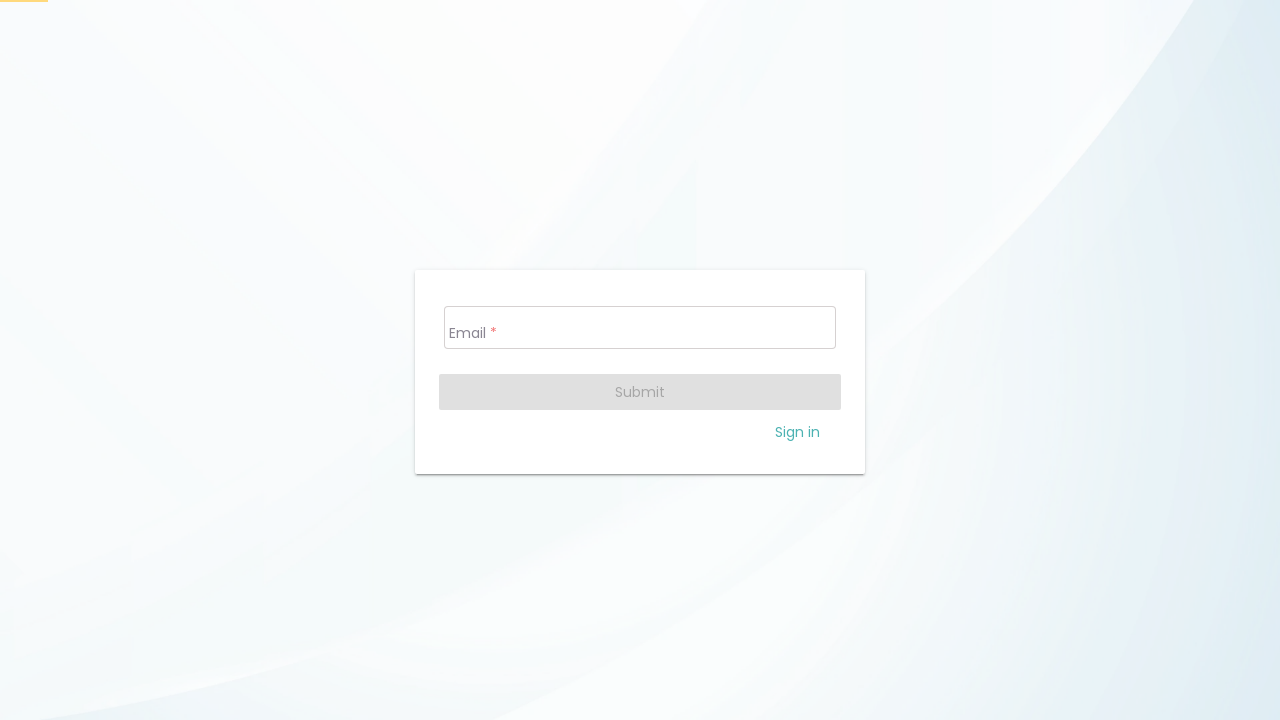

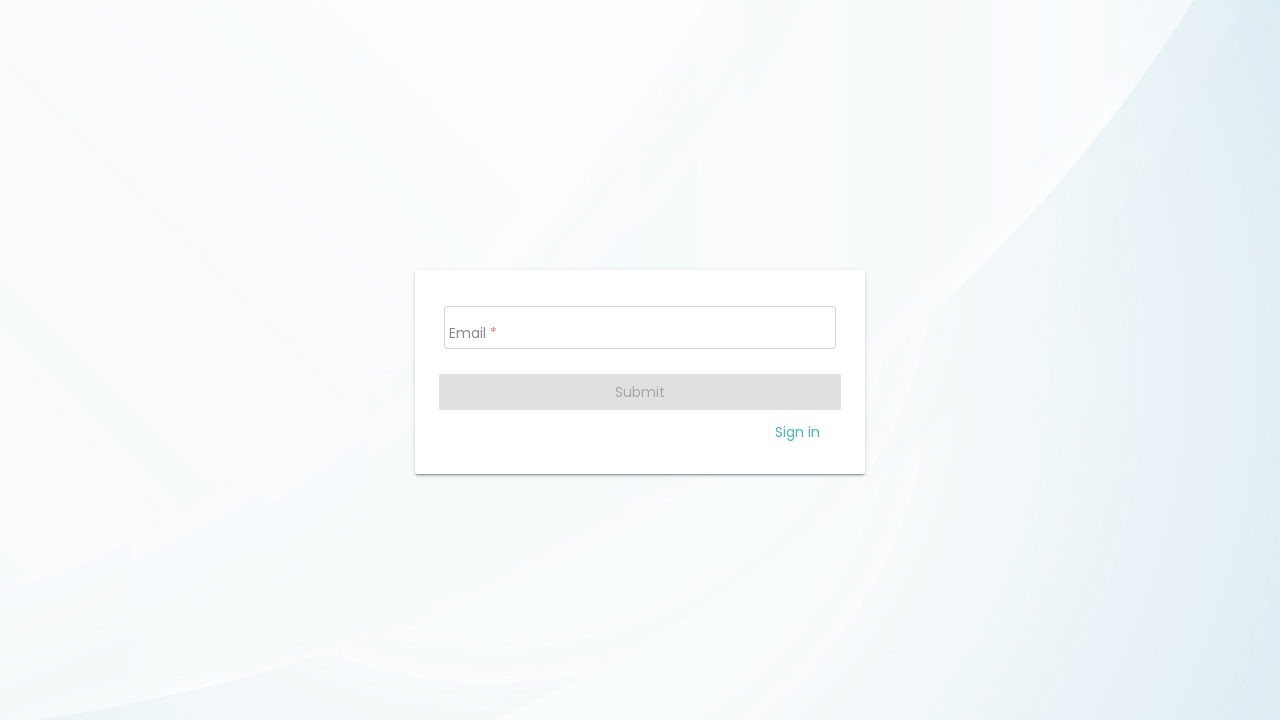